Navigates to LambdaTest documentation page and then to the homepage

Starting URL: https://www.lambdatest.com/support/docs/

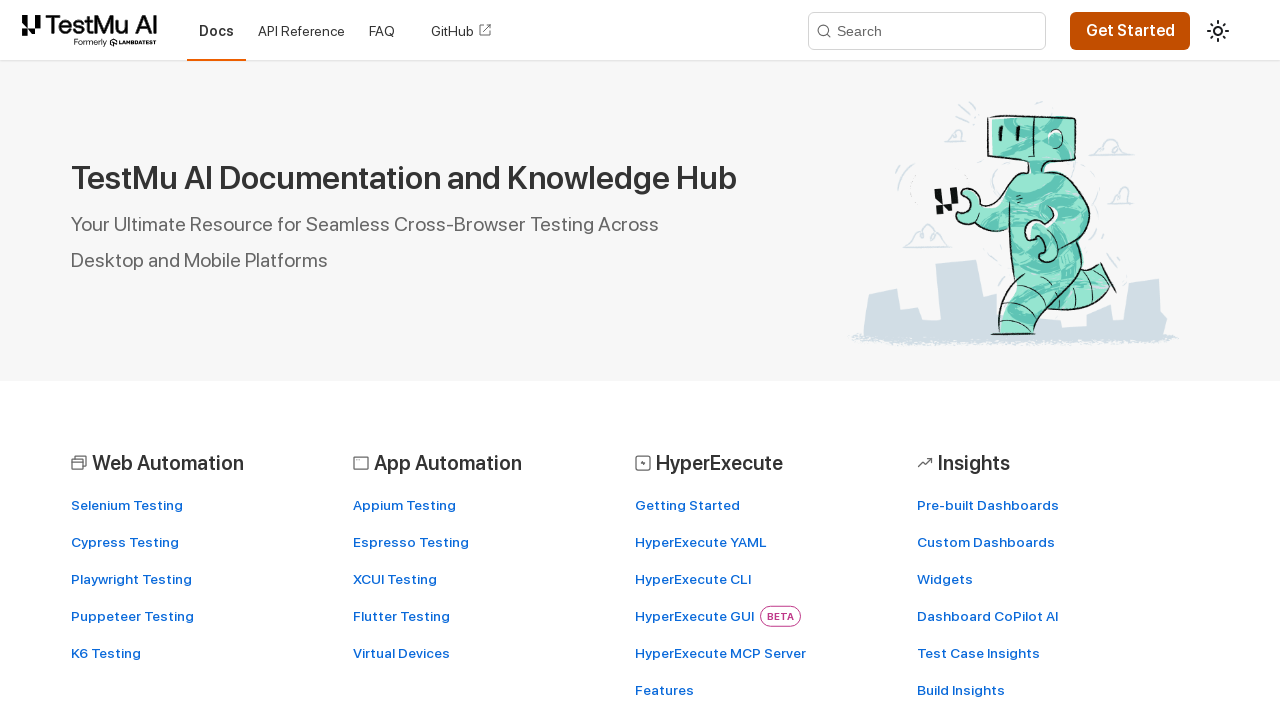

Navigated to LambdaTest homepage
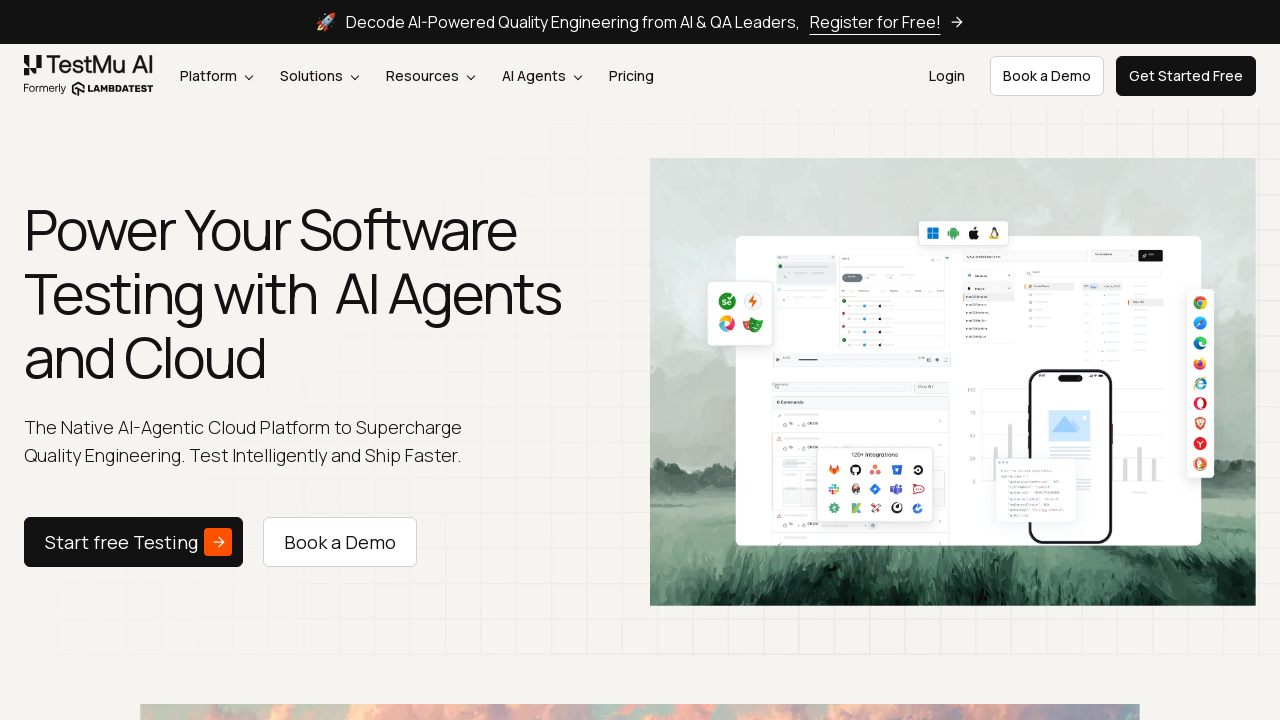

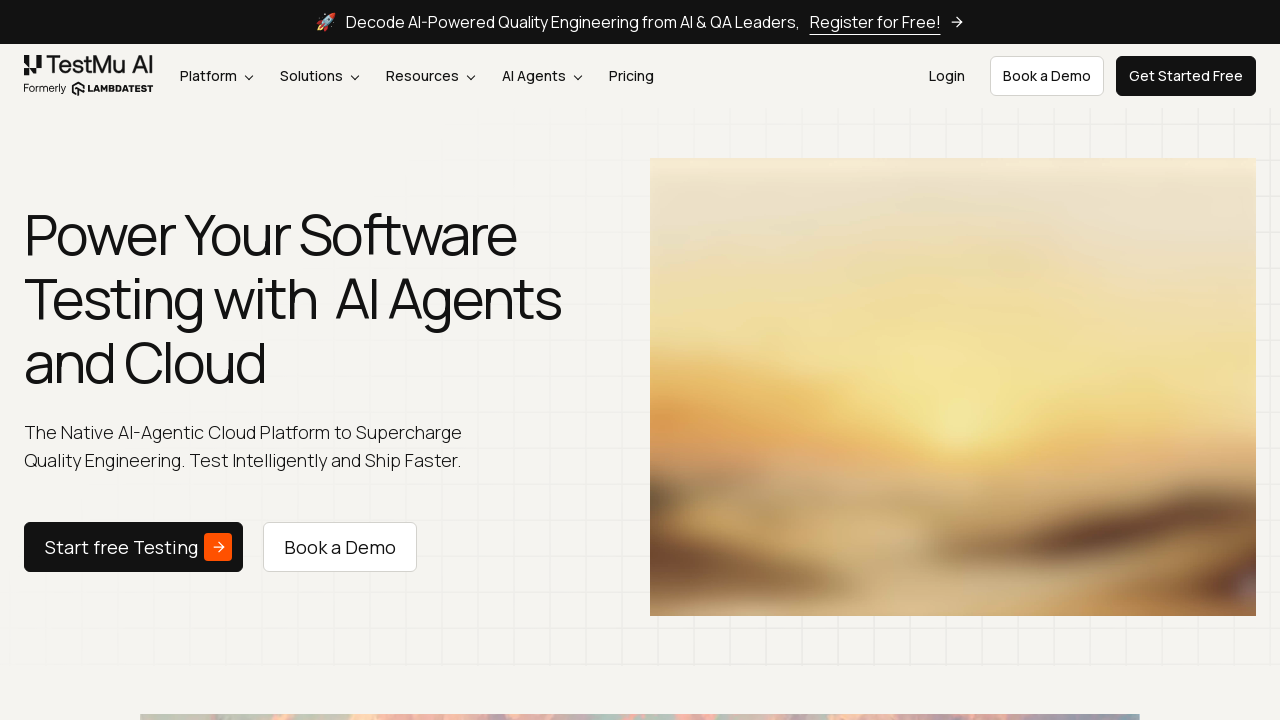